Navigates to a syntax projects practice website and clicks the "Start Practicing" button to begin exercises.

Starting URL: http://syntaxprojects.com/index.php

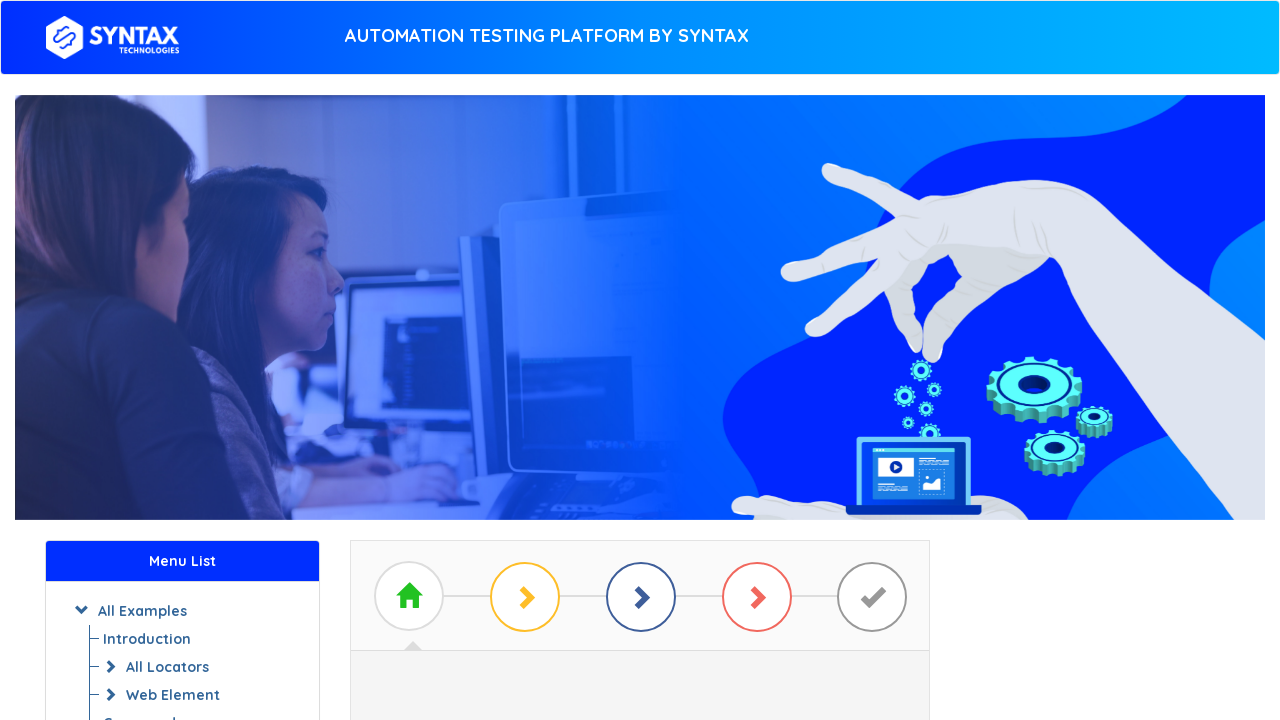

Clicked the 'Start Practicing' button to begin exercises at (640, 372) on #btn_basic_example
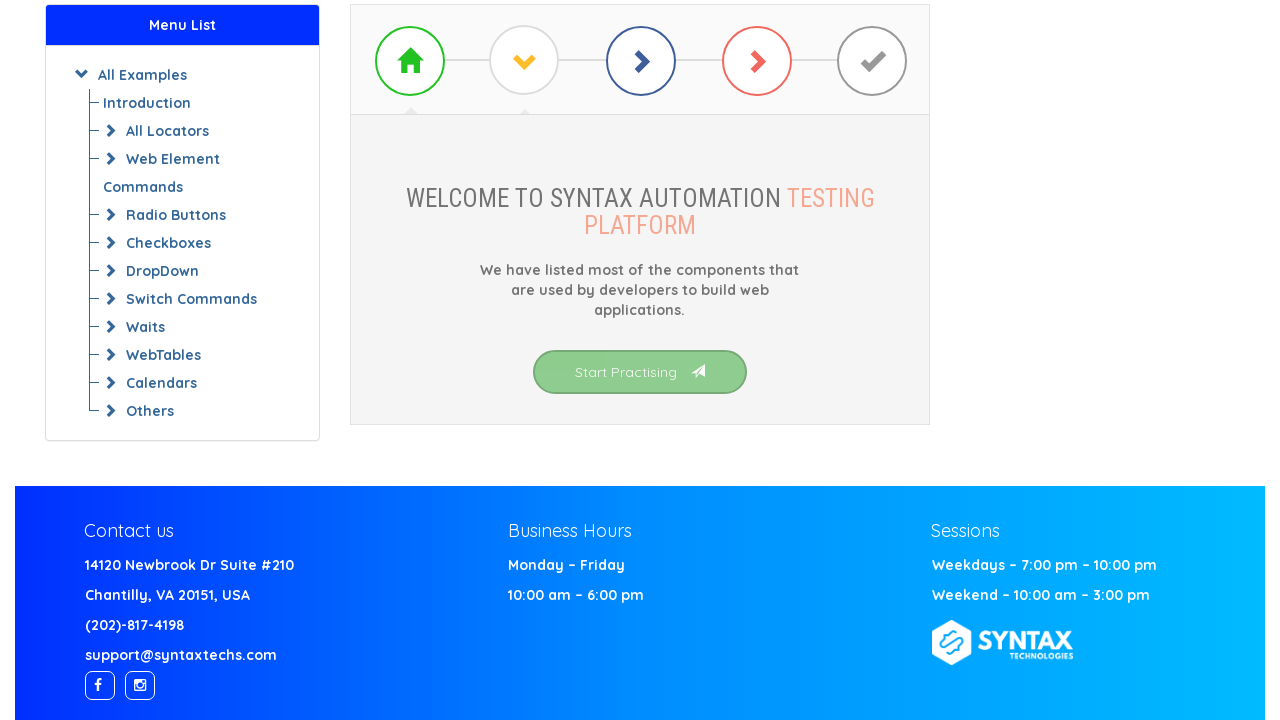

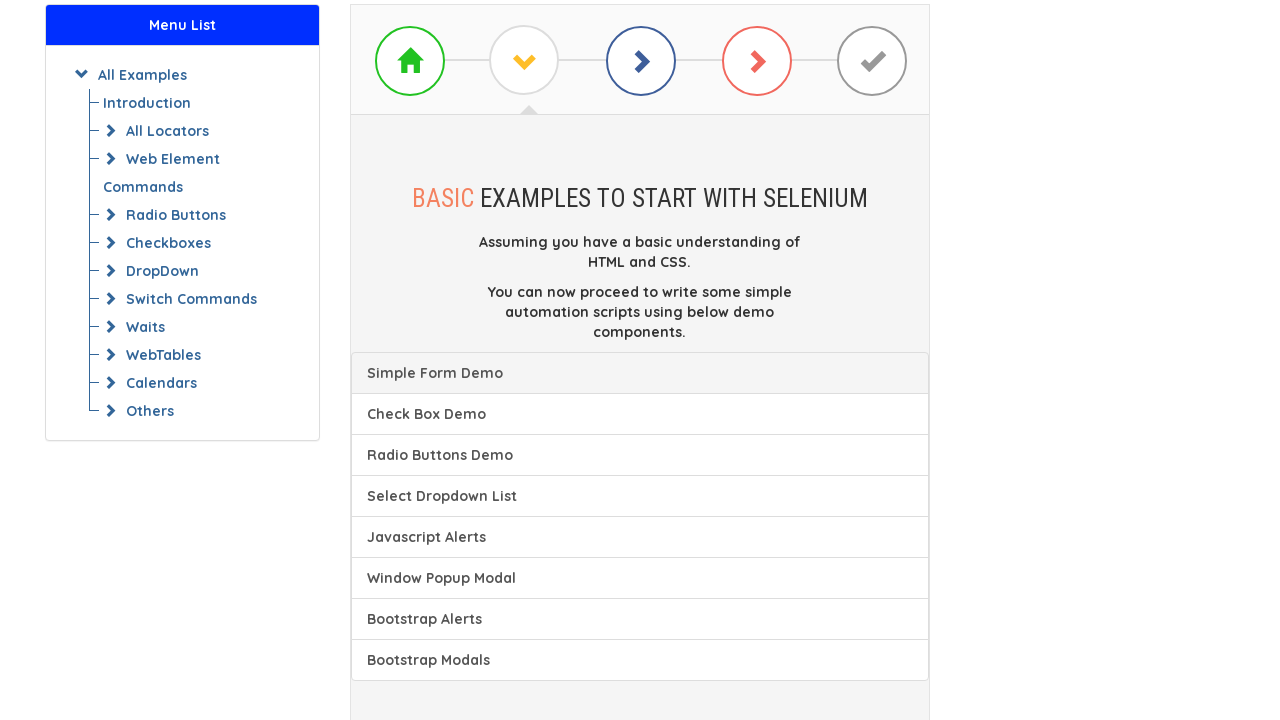